Tests navigation to the Littests section by clicking the corresponding link and verifying the URL changes correctly

Starting URL: https://www.labirint.ru/club/

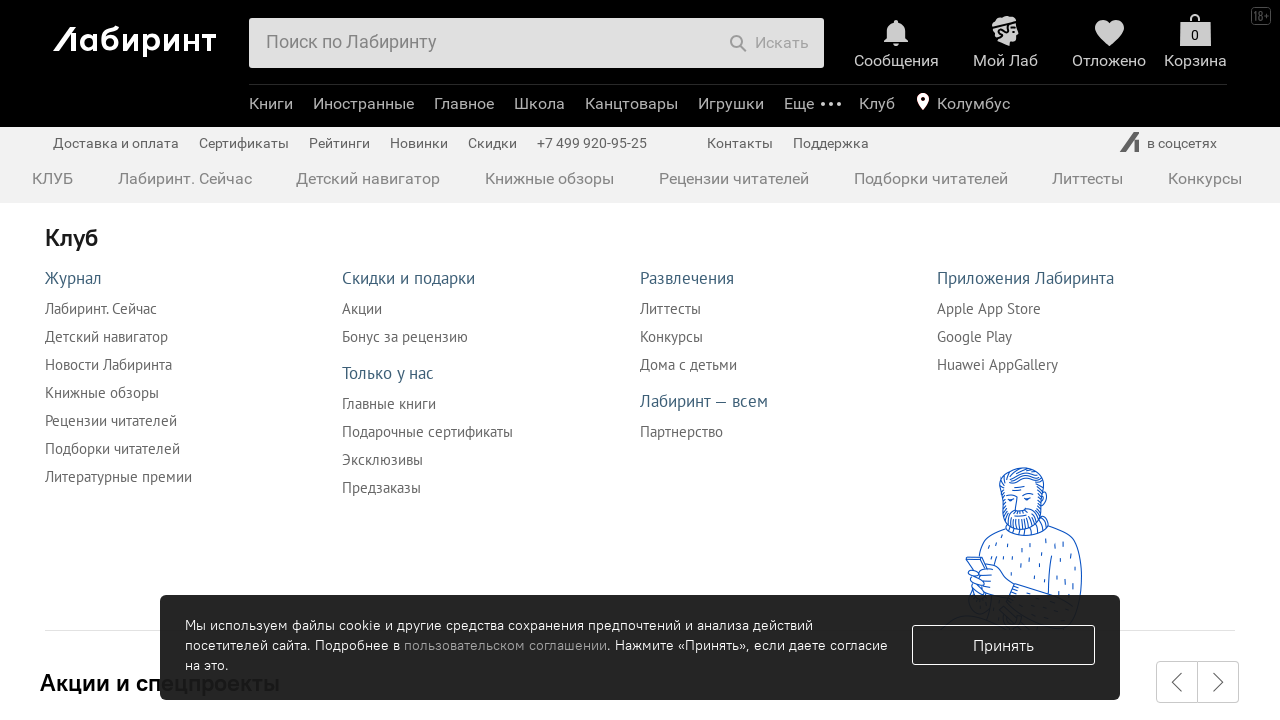

Clicked on the Littests link at (1088, 178) on a[href="/littest/"]
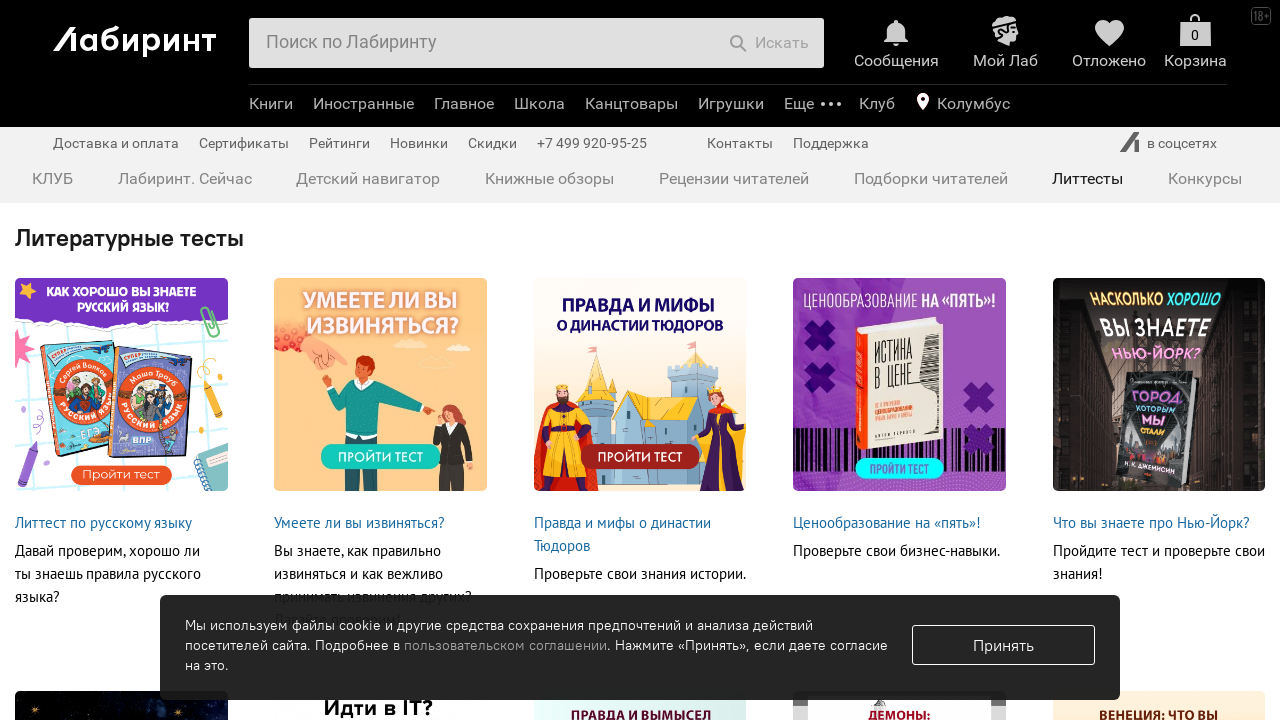

Navigated to Littests section, URL changed to https://www.labirint.ru/littest/
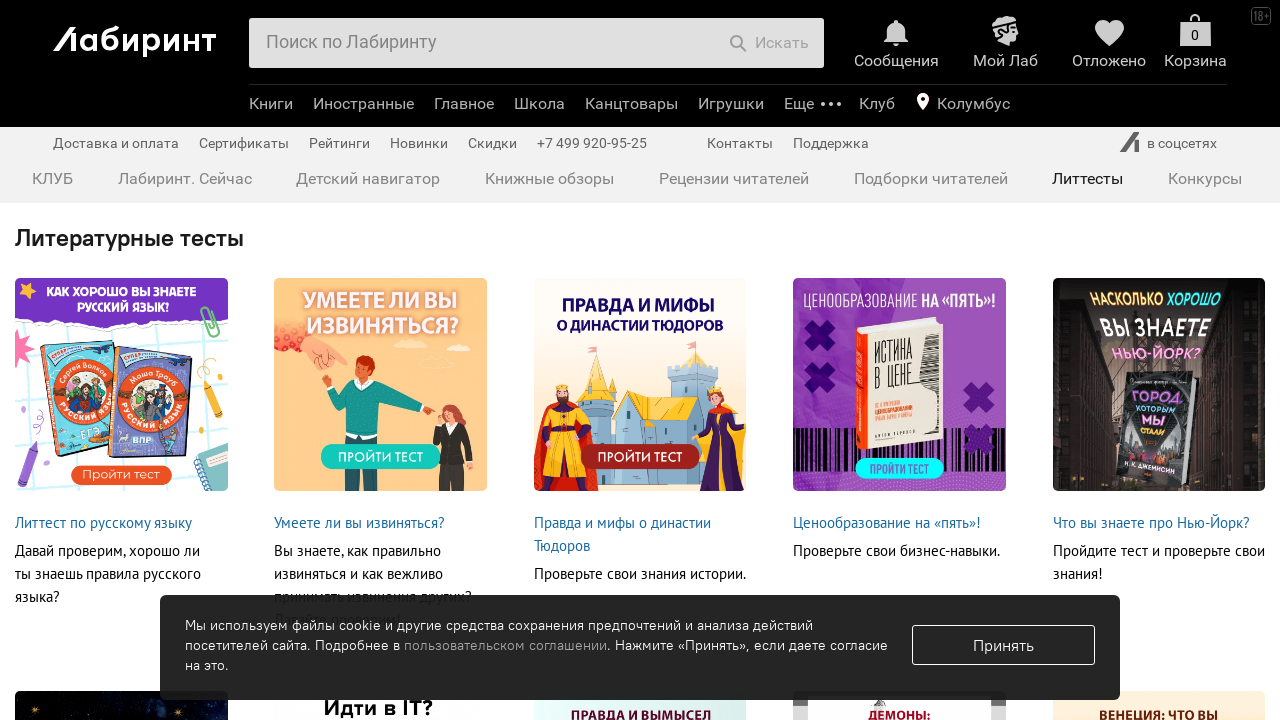

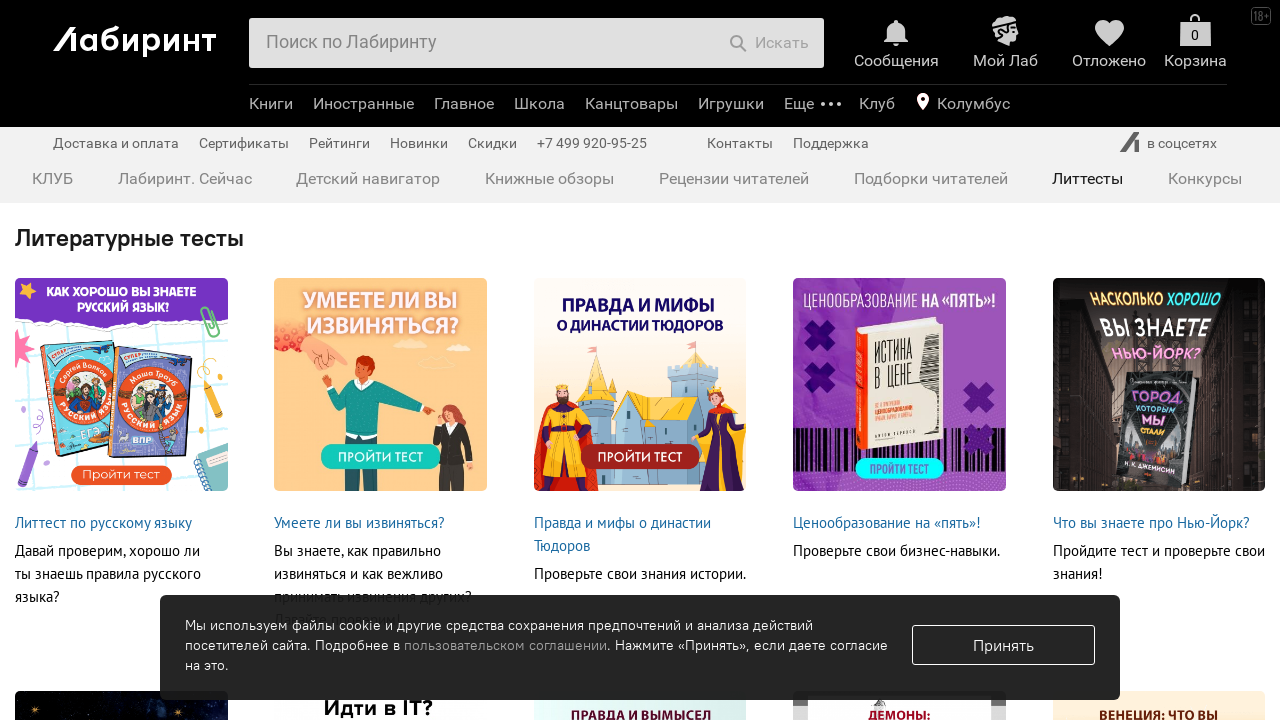